Navigates to the Python.org homepage and verifies the page loads successfully

Starting URL: https://www.python.org/

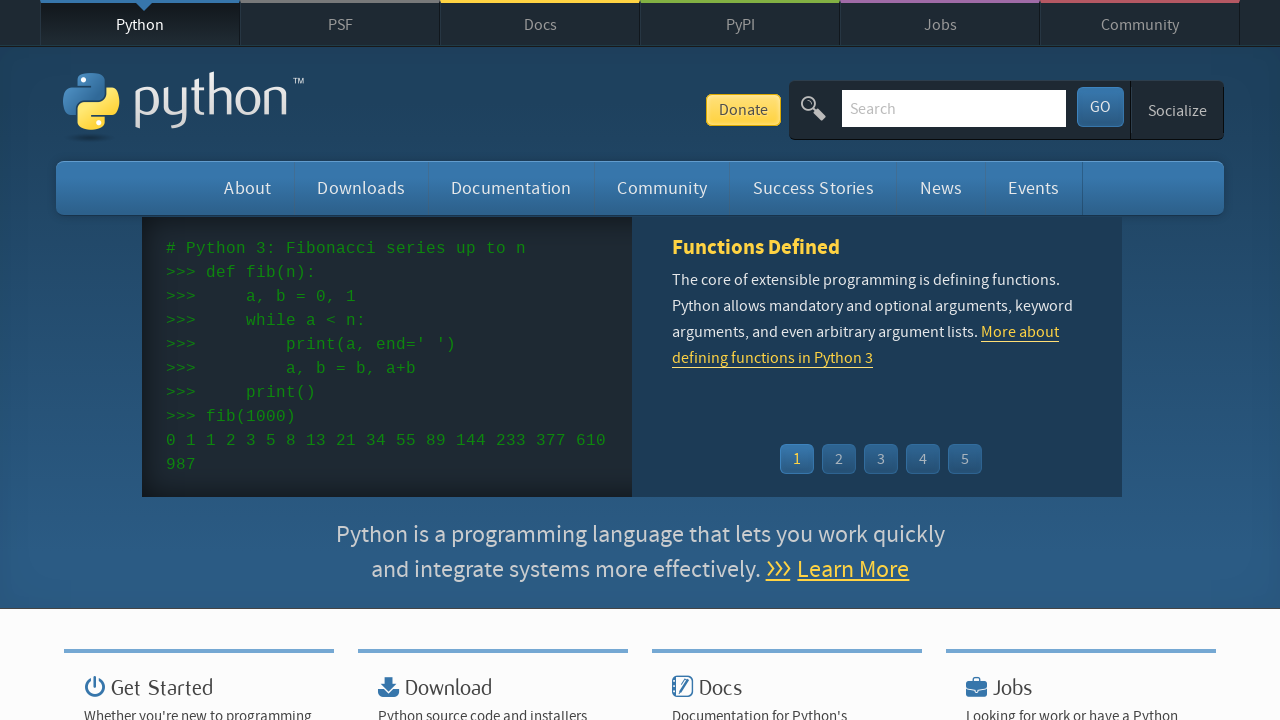

Navigated to Python.org homepage
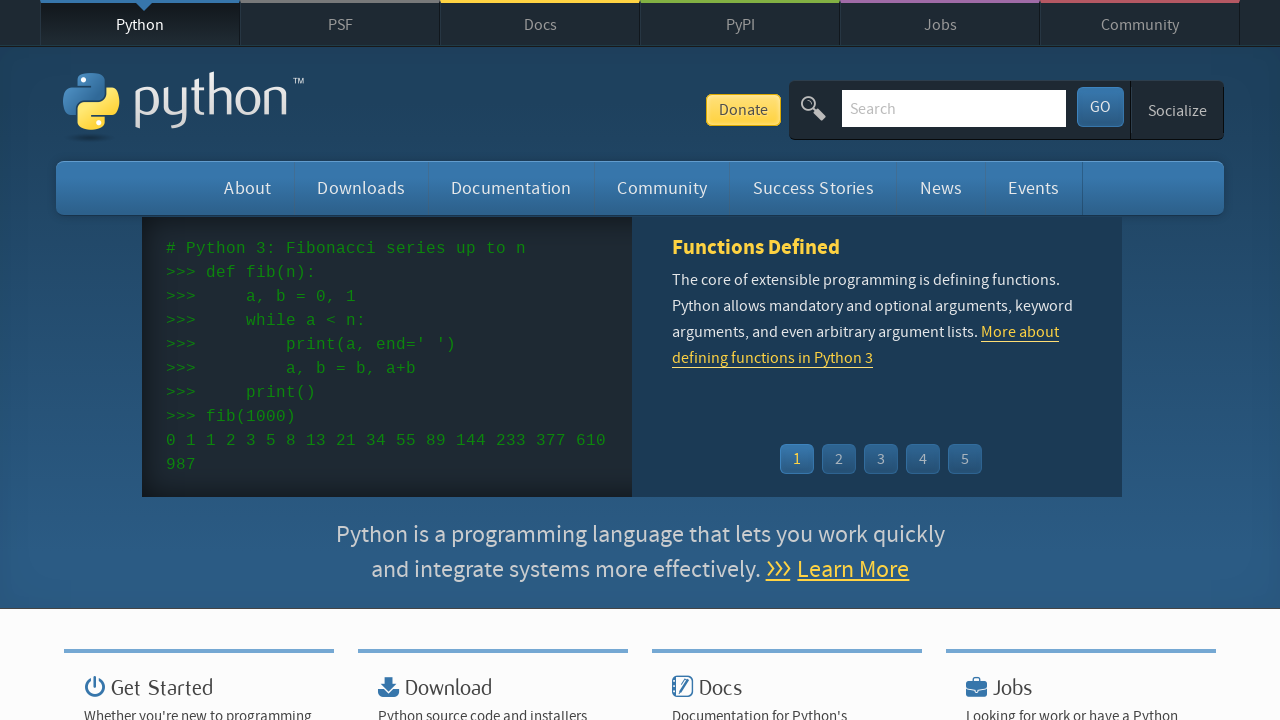

Page body element loaded
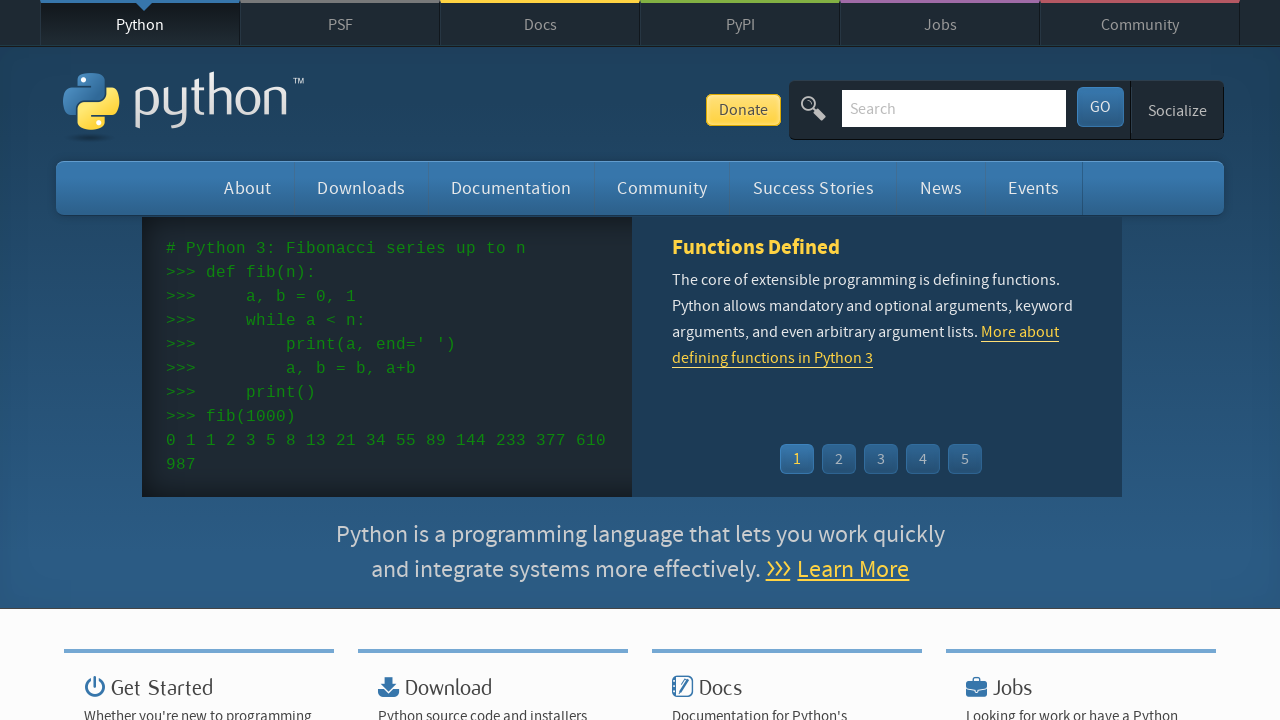

Page title verified to contain 'Python'
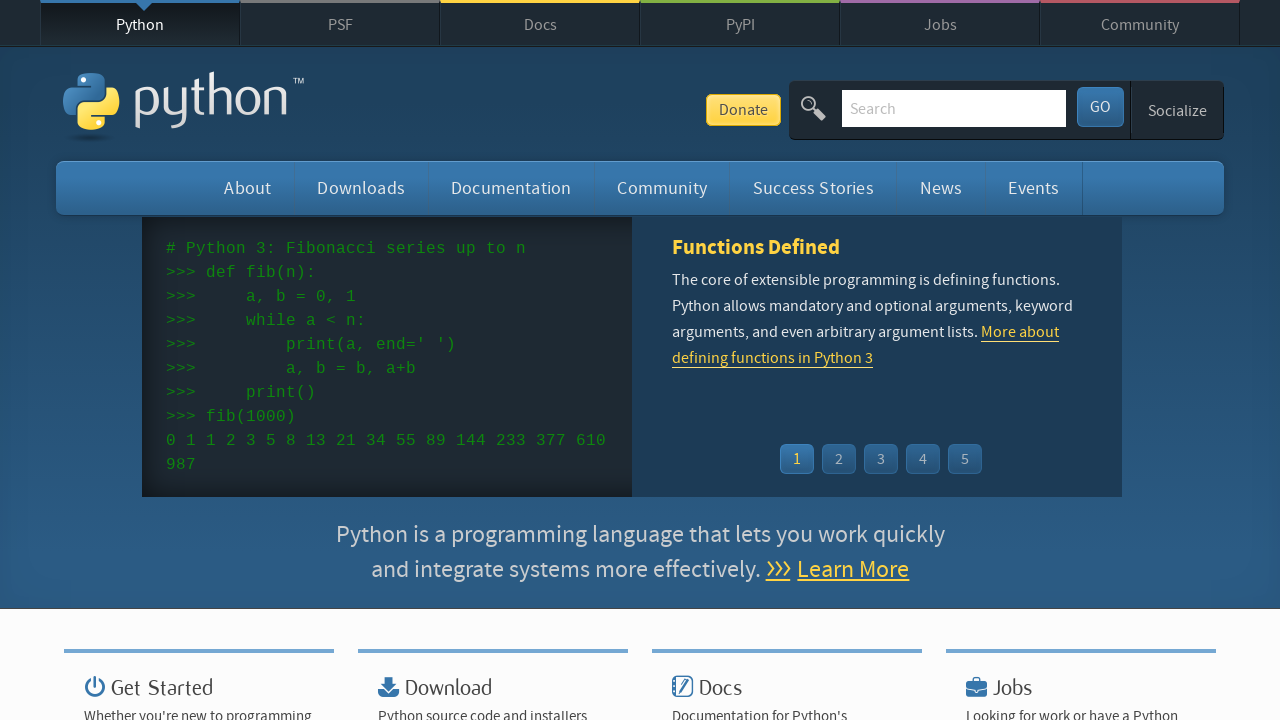

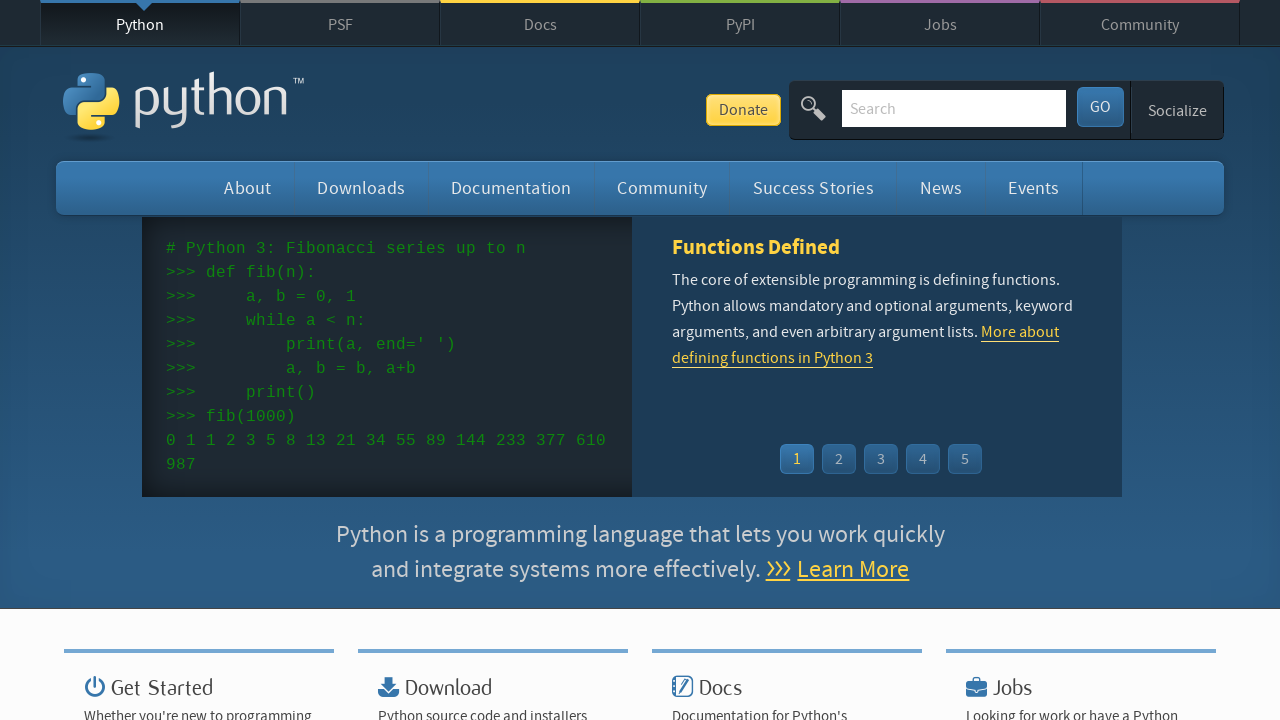